Tests browser forward and back navigation by clicking a link, navigating back, then forward, and verifying URLs at each step

Starting URL: https://kristinek.github.io/site/examples/actions

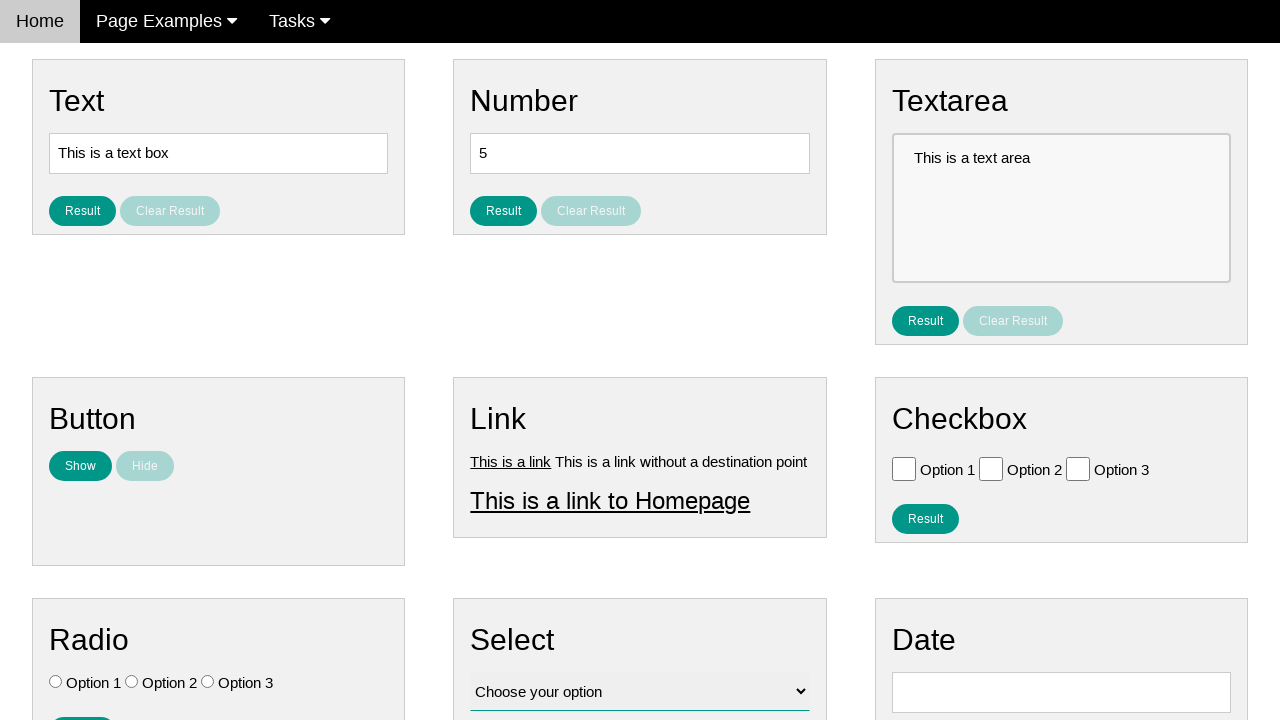

Verified we're on the starting page (https://kristinek.github.io/site/examples/actions)
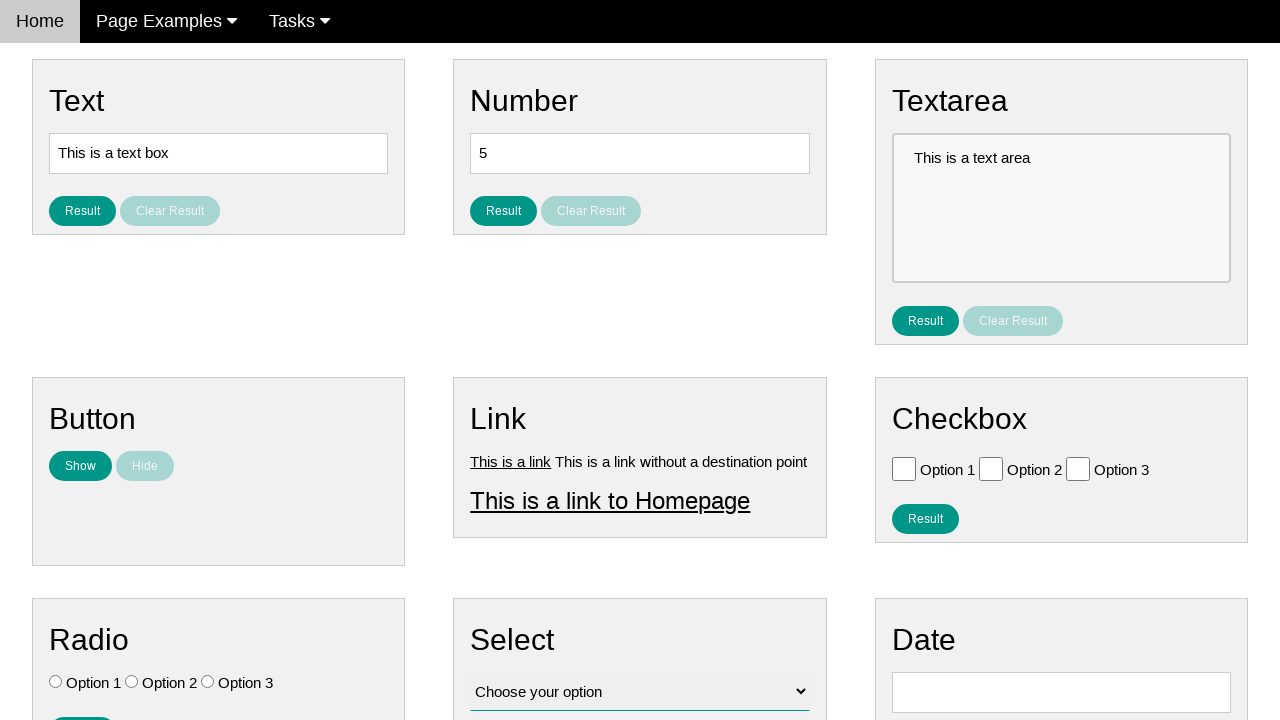

Clicked on Link 1 at (511, 461) on a[title='Link 1']
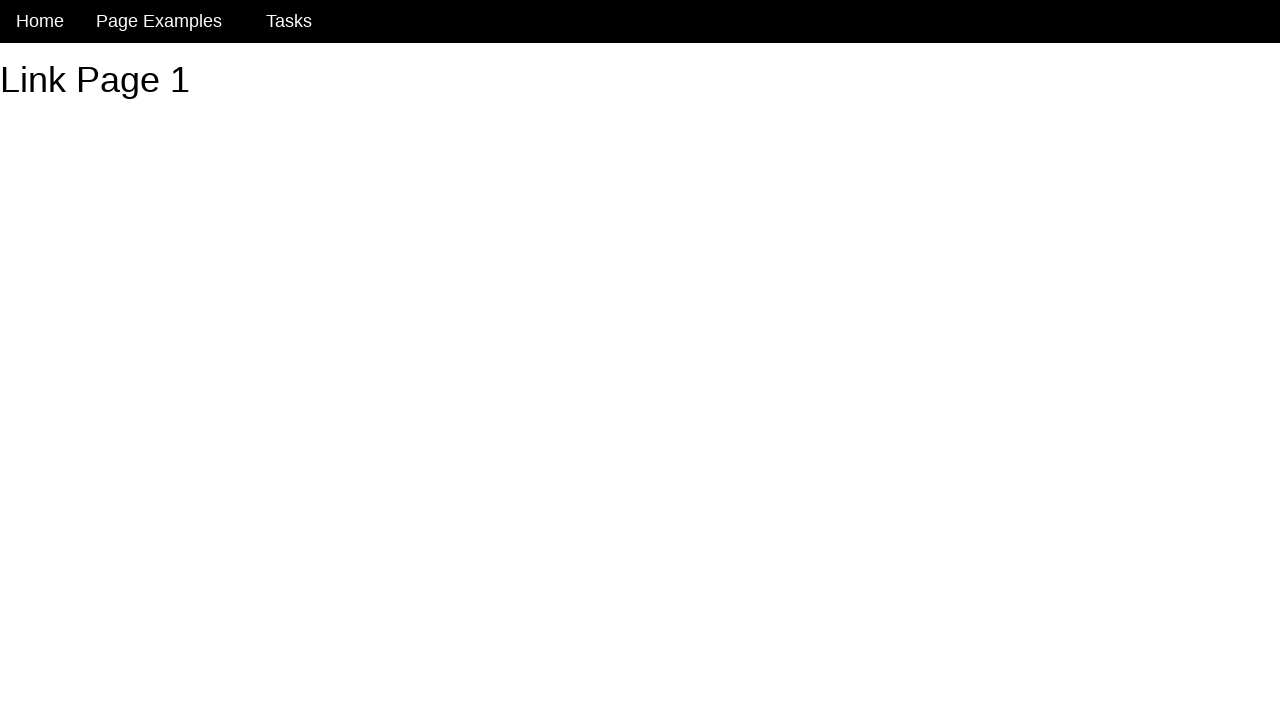

Verified we navigated to Link 1 page (https://kristinek.github.io/site/examples/link1)
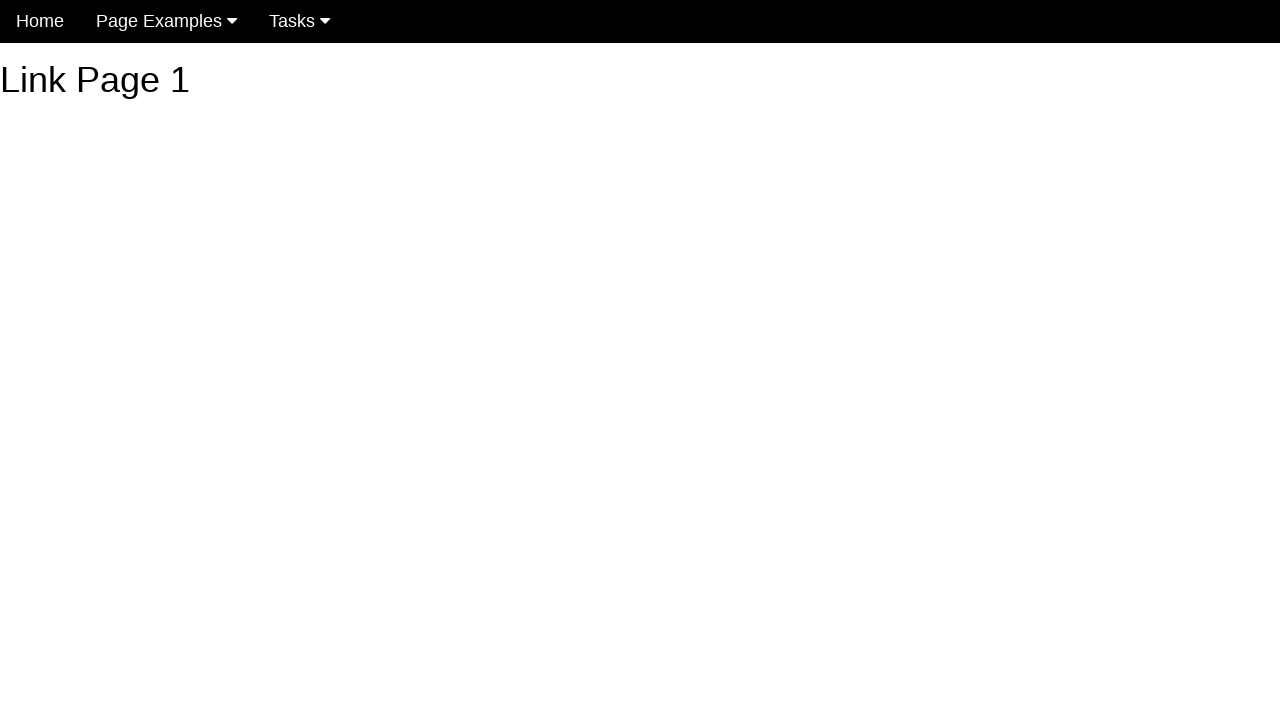

Navigated back using browser back button
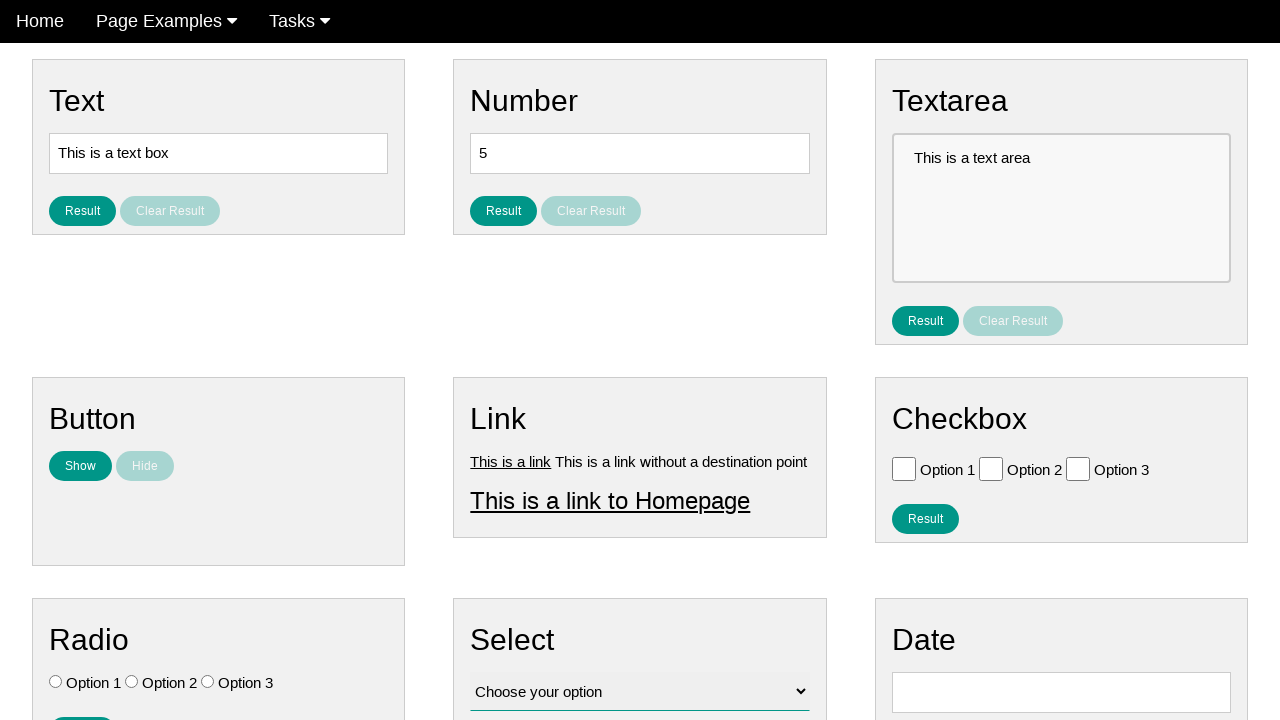

Verified we're back on the original page (https://kristinek.github.io/site/examples/actions)
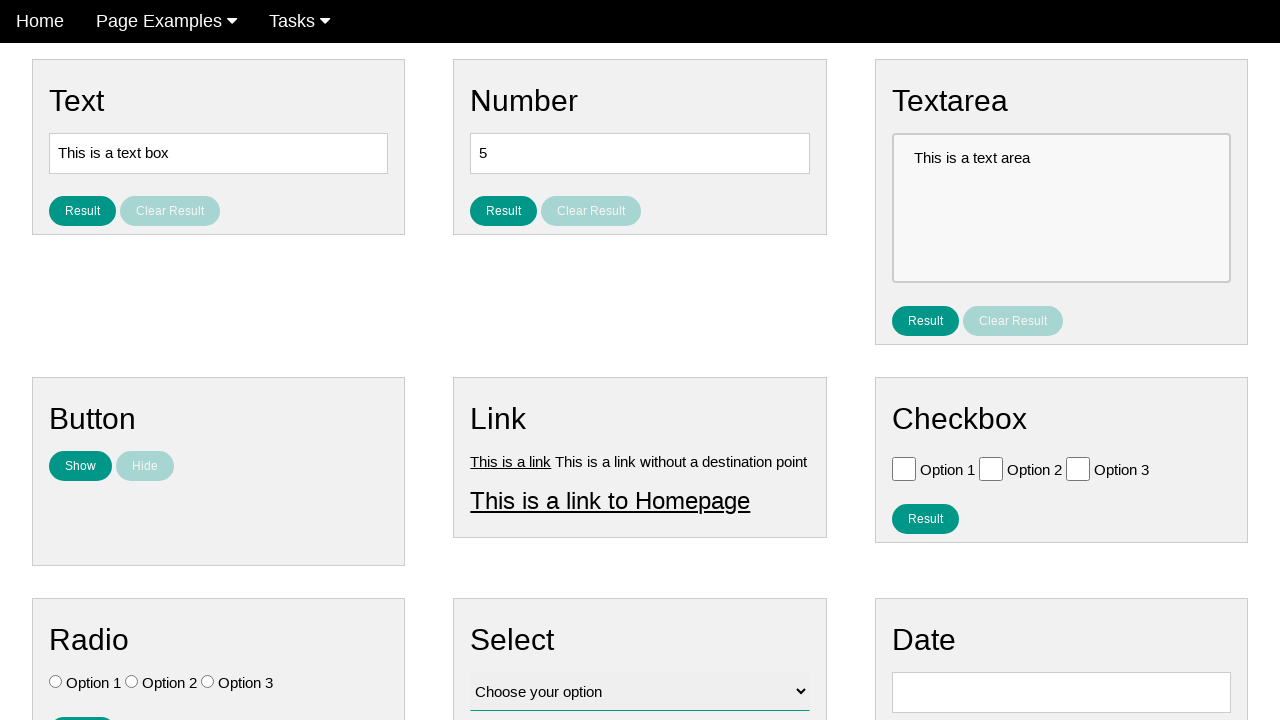

Navigated forward using browser forward button
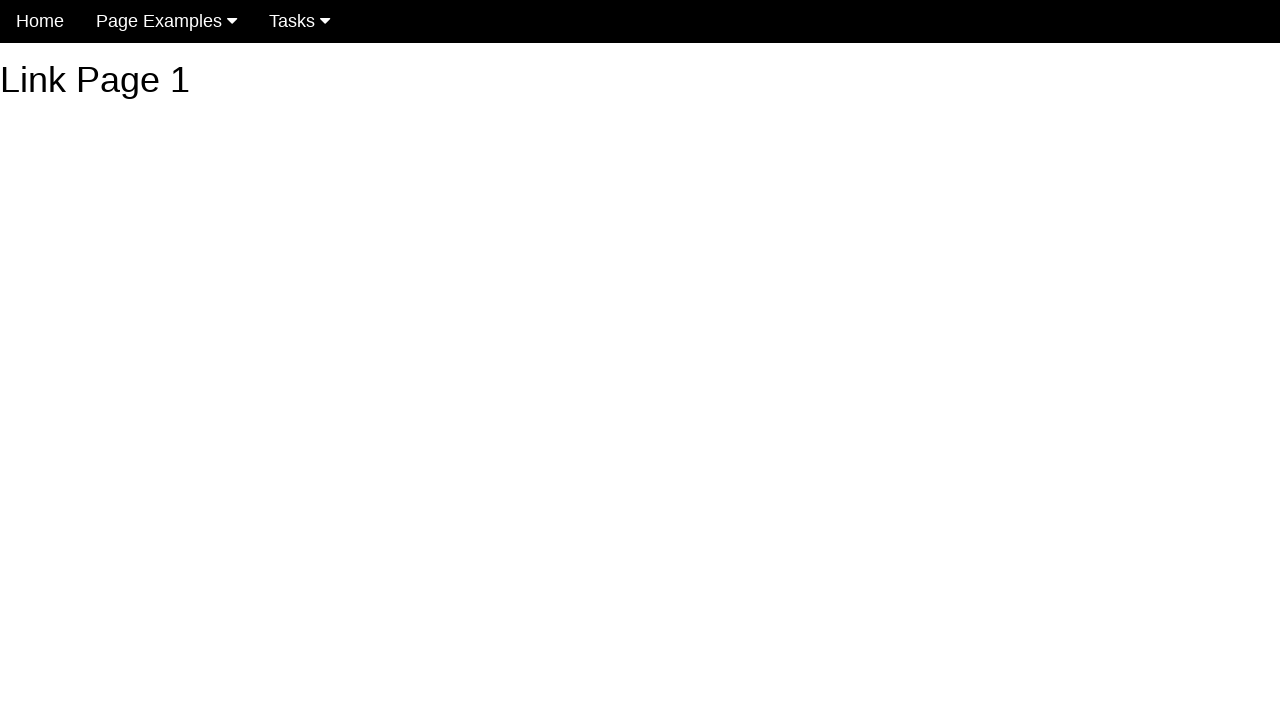

Verified we're on the linked page again (https://kristinek.github.io/site/examples/link1)
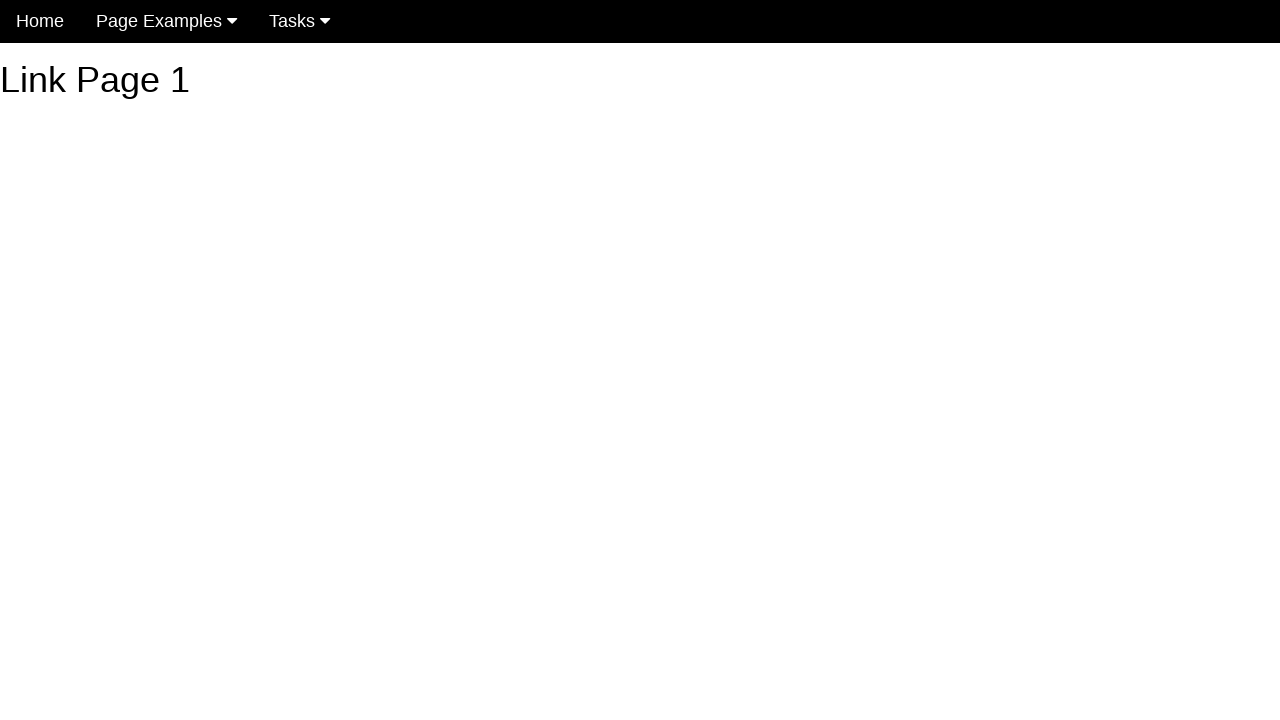

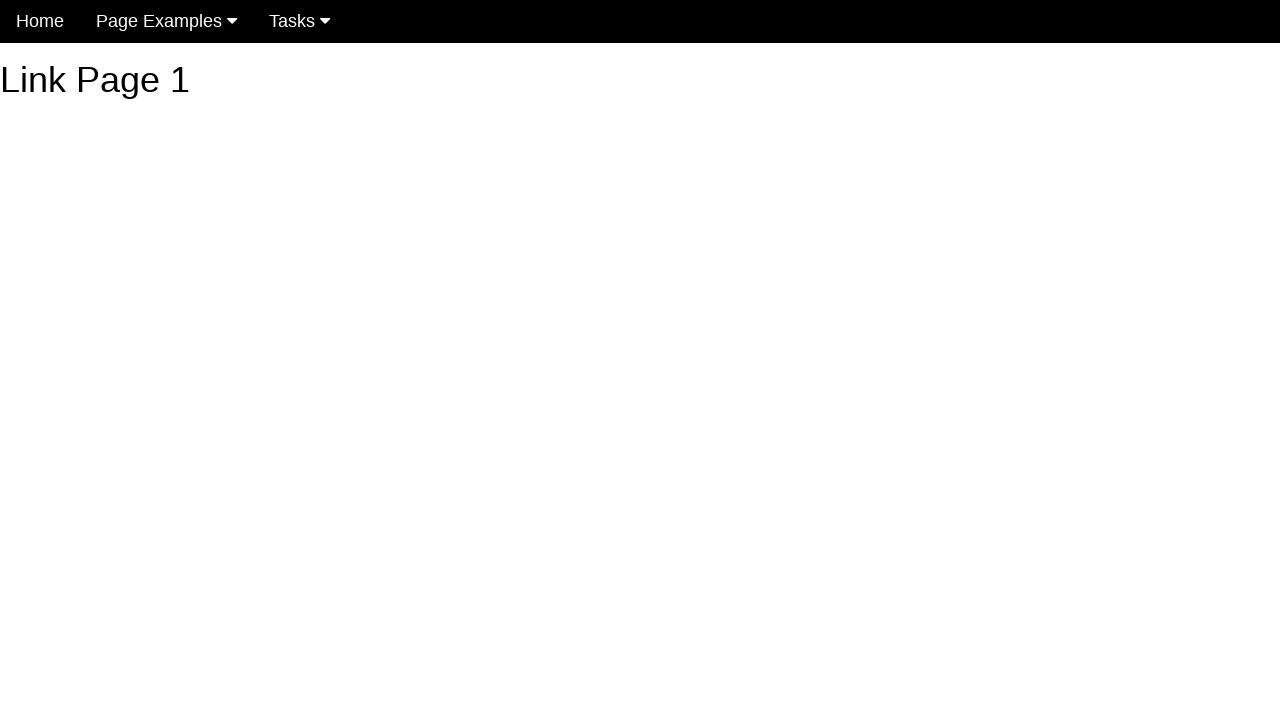